Navigates to the Avatar documentation page and verifies the h1 heading is present

Starting URL: https://flowbite-svelte.com/docs/components/avatar

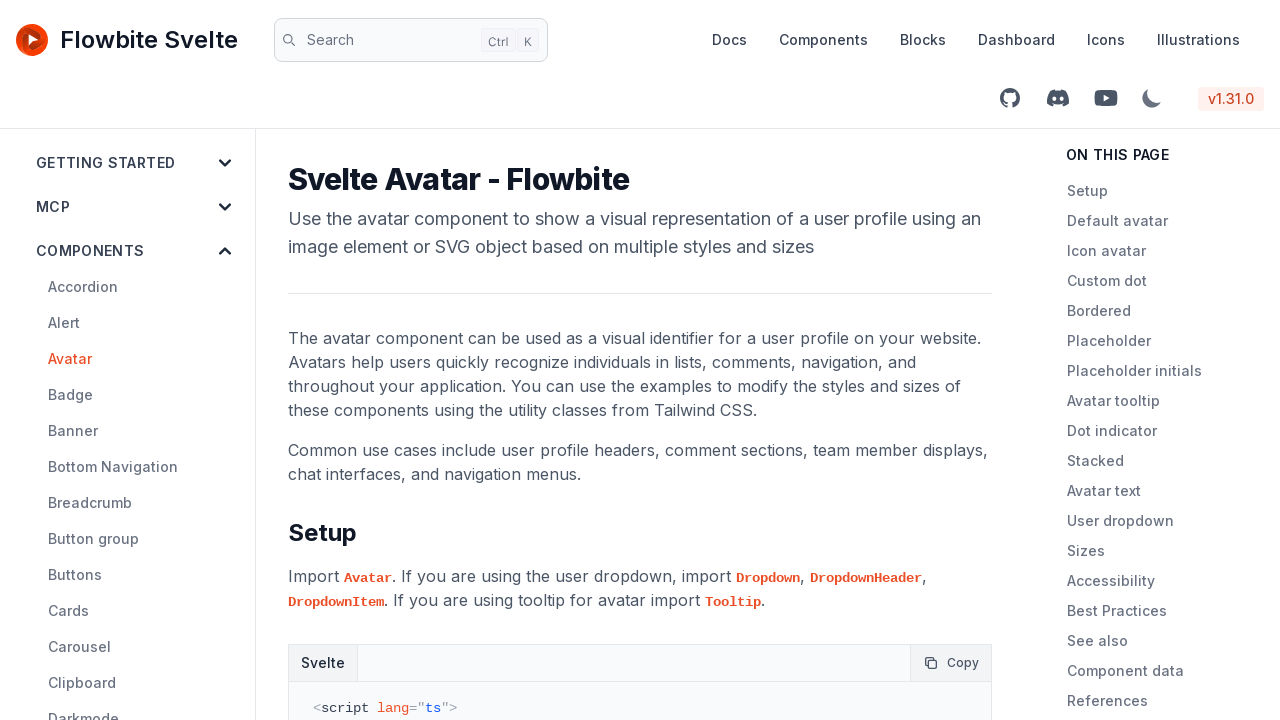

Navigated to Avatar documentation page
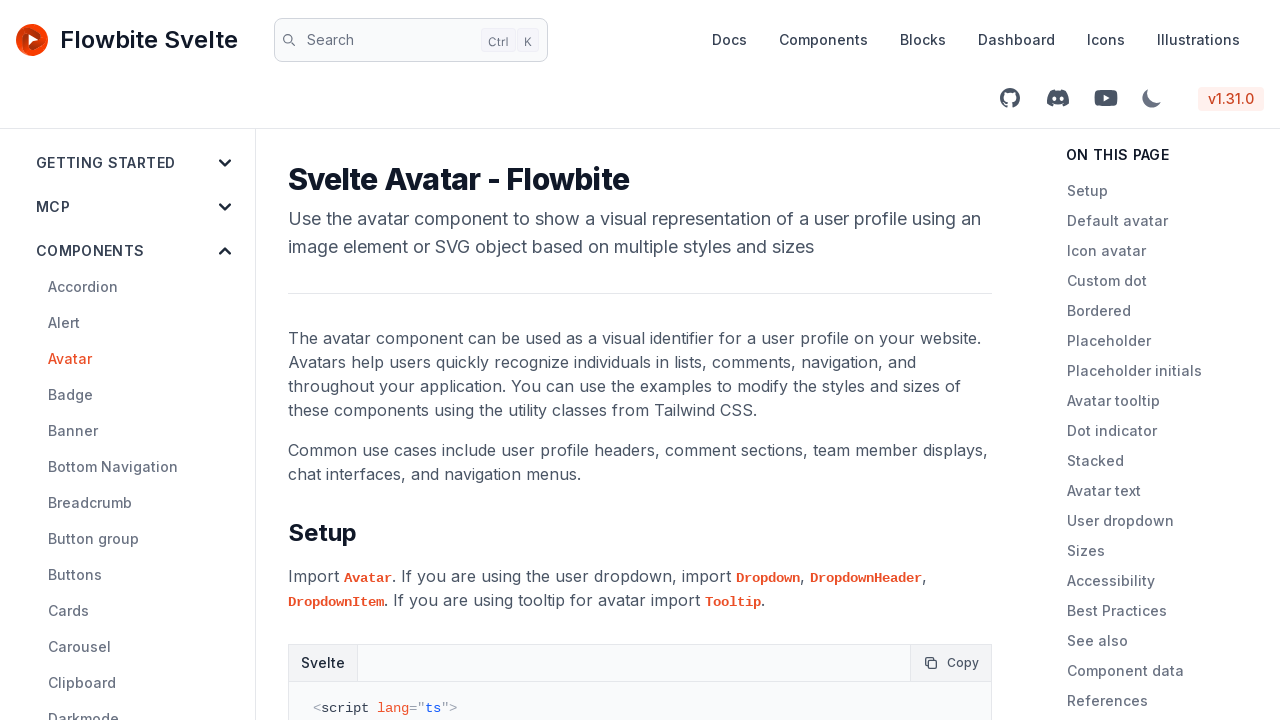

h1 heading is present on the page
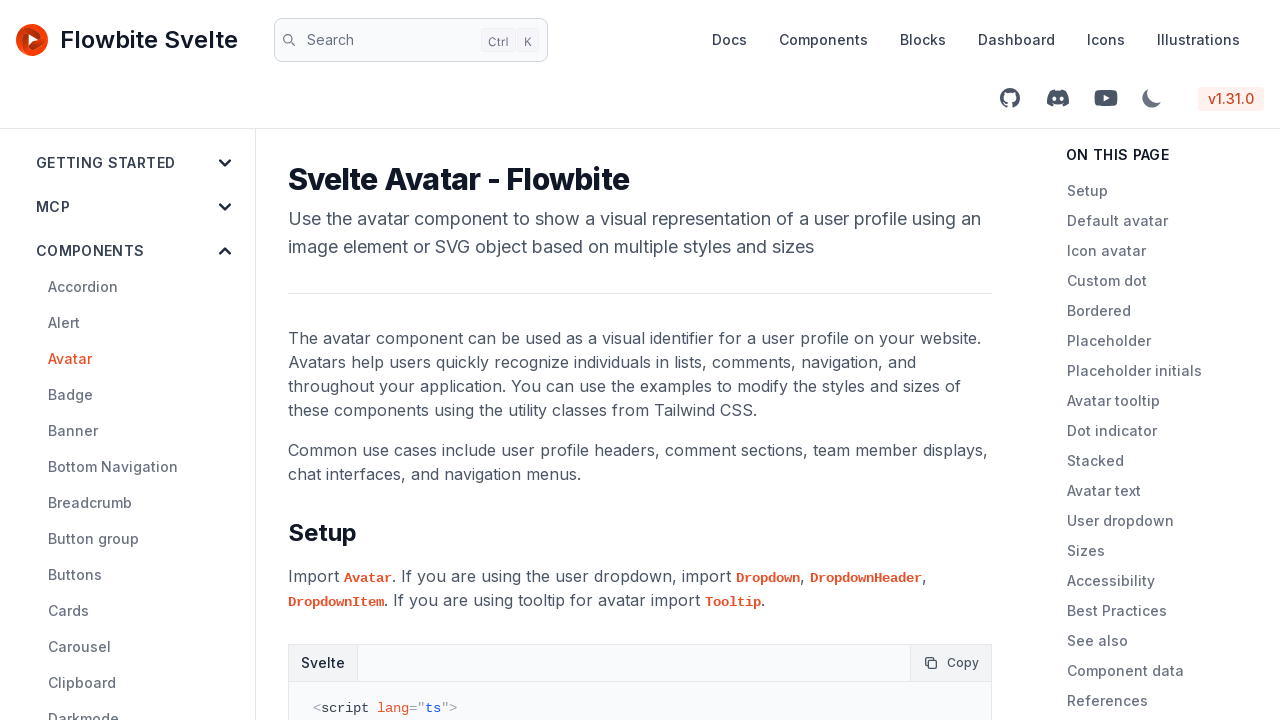

Verified h1 heading exists
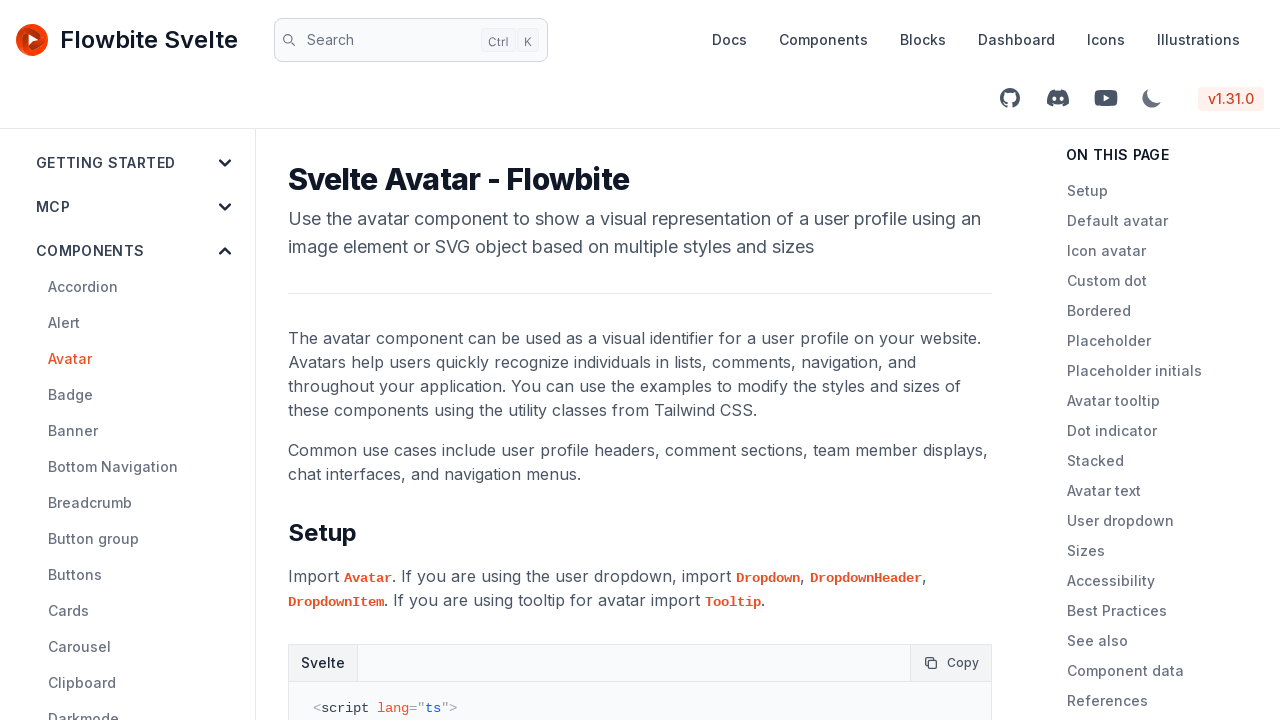

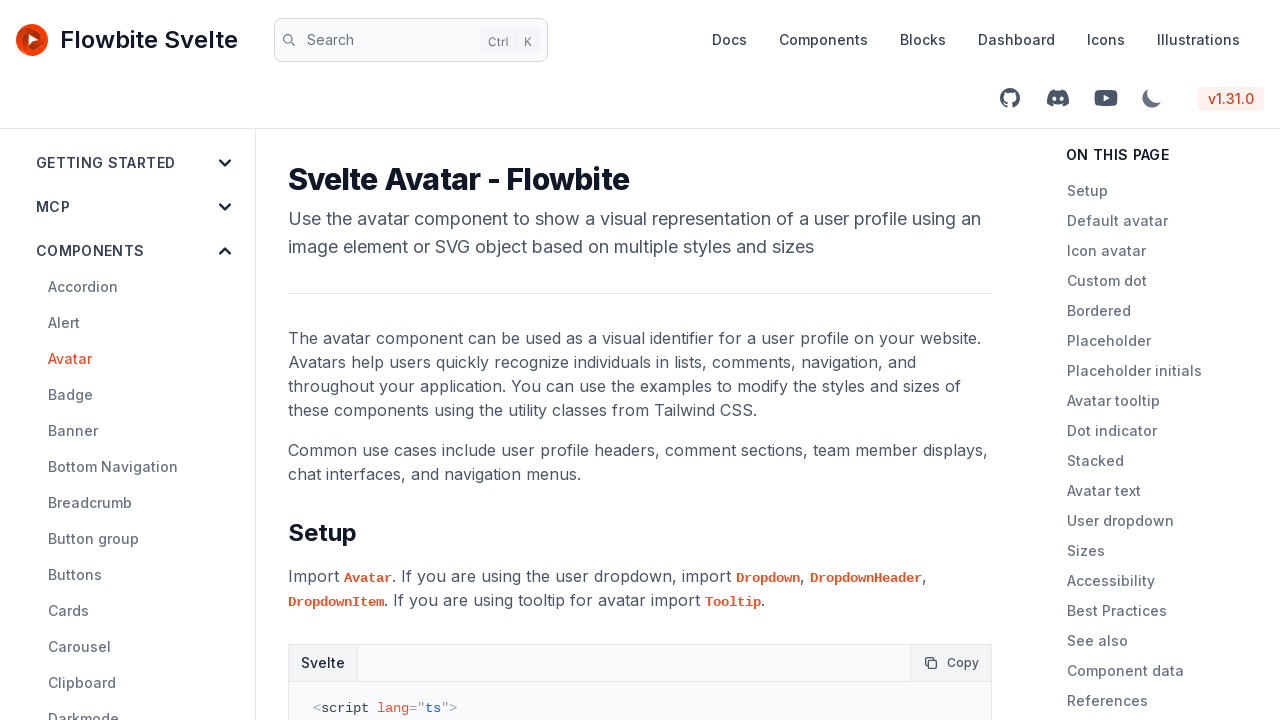